Tests radio button and checkbox functionality by selecting a 'Yes' radio button and checking a checkbox on a practice form page

Starting URL: https://letcode.in/radio

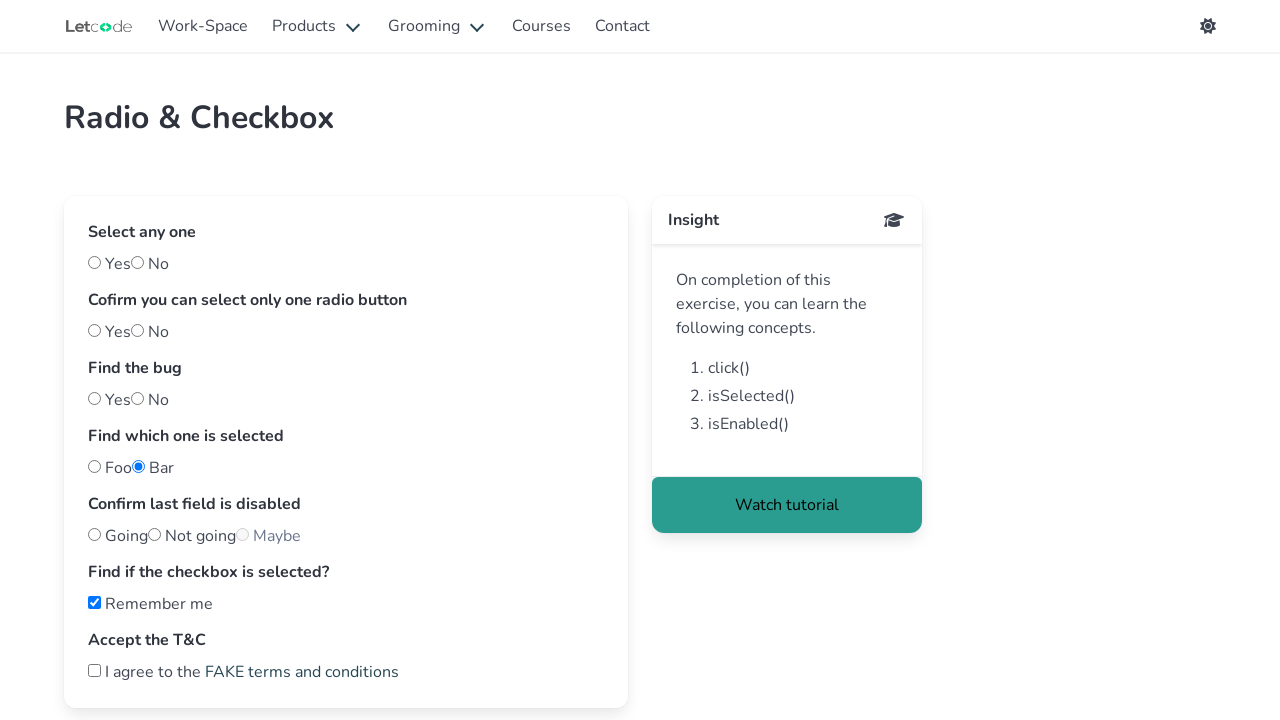

Selected 'Yes' radio button from 'Select any one' option at (94, 262) on #yes
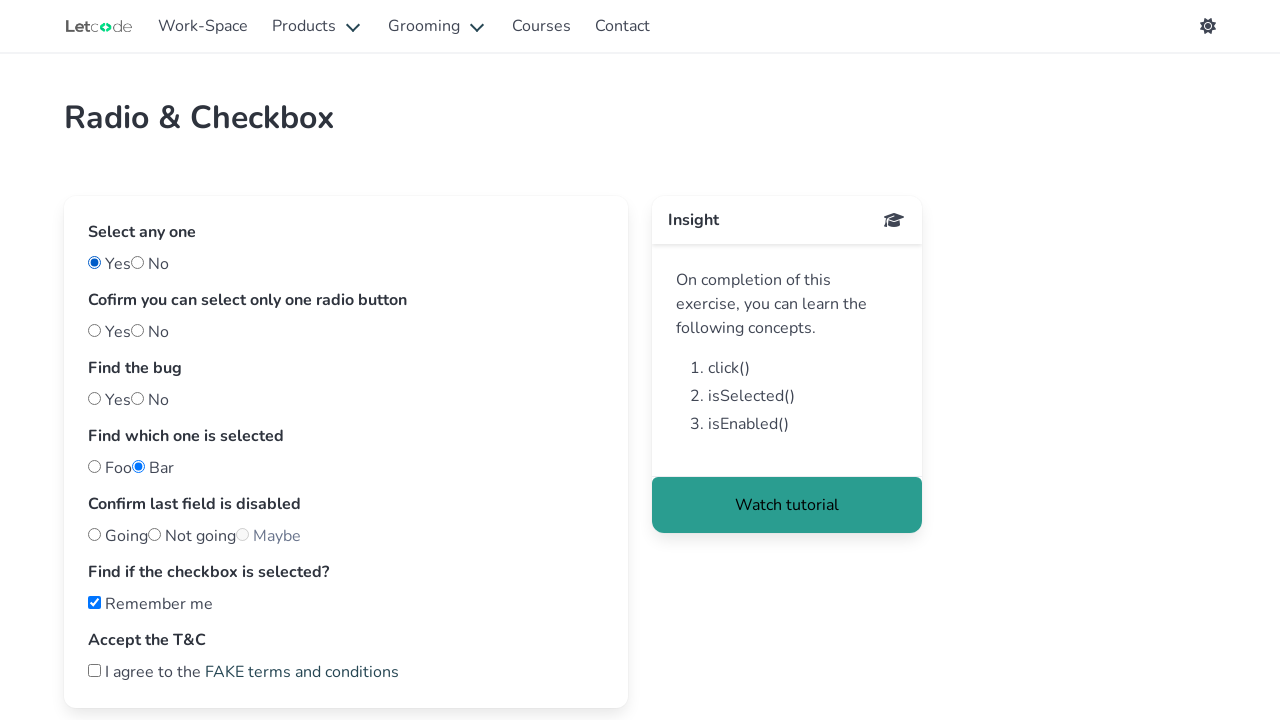

Checked the second checkbox element at (94, 670) on (//input[contains(@type,'checkbox')])[2]
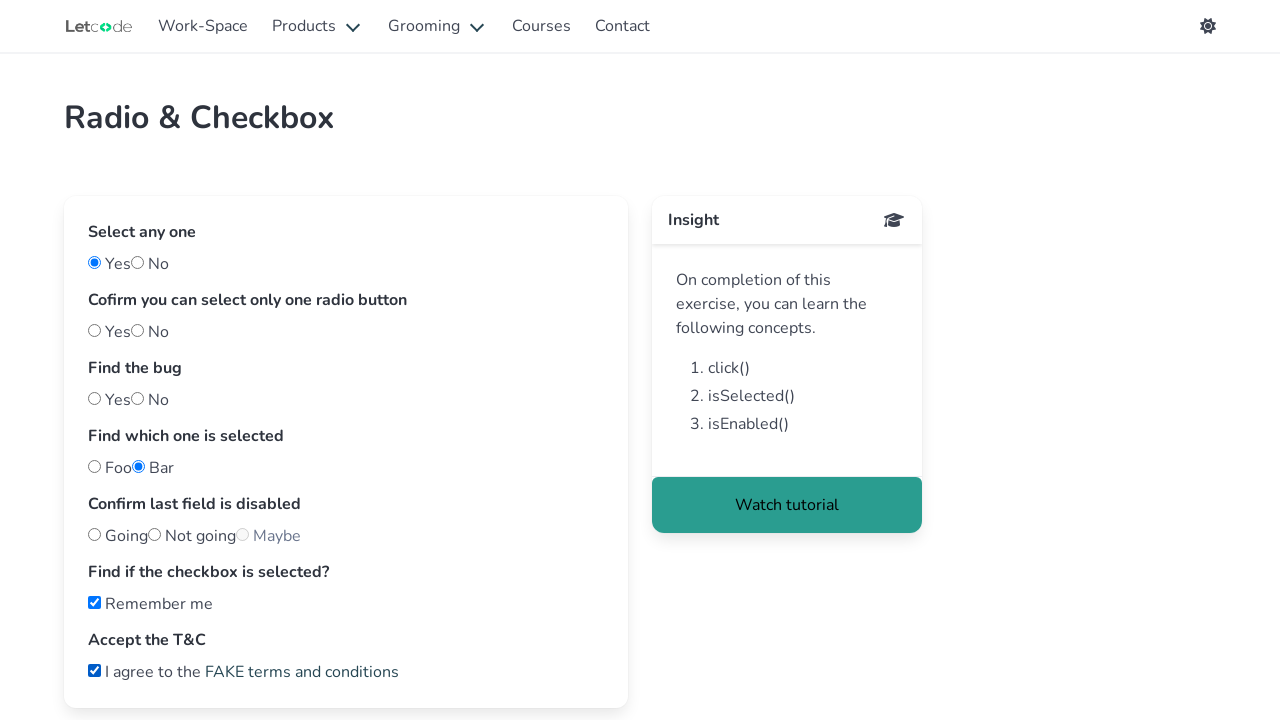

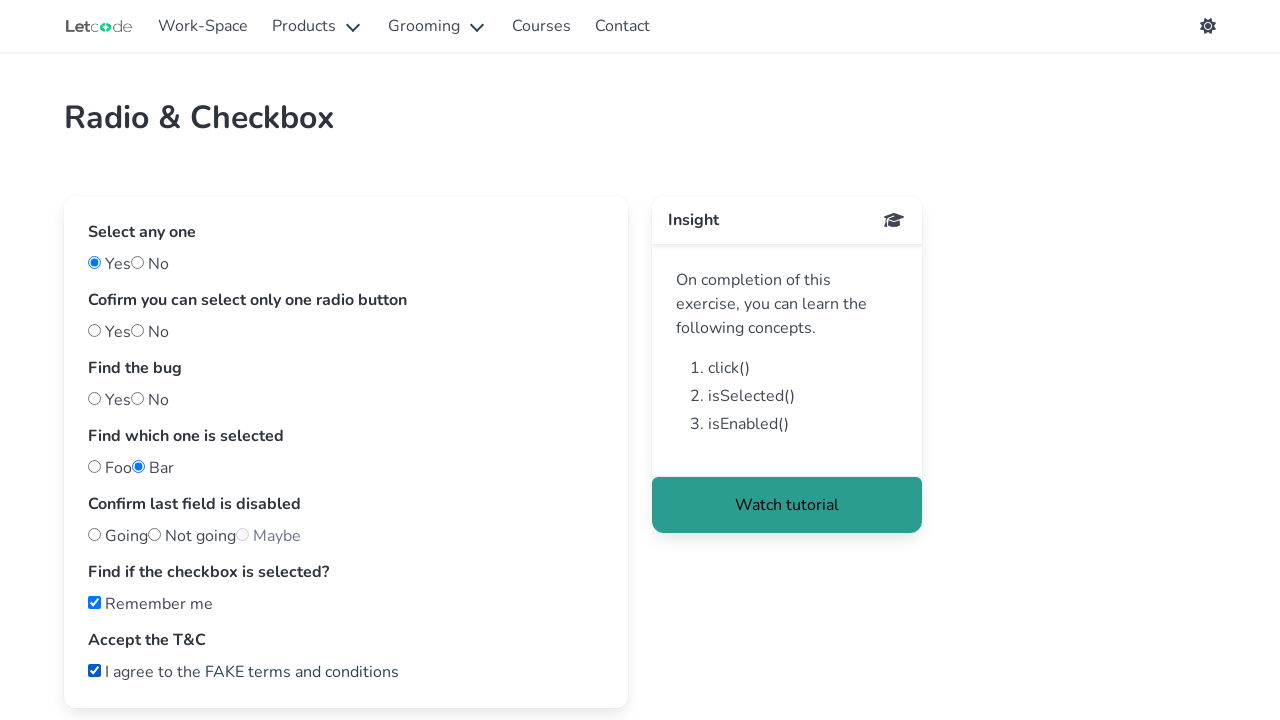